Tests user registration flow by filling registration form with randomly generated username and email, then submitting the form

Starting URL: https://intershop6.skillbox.ru/

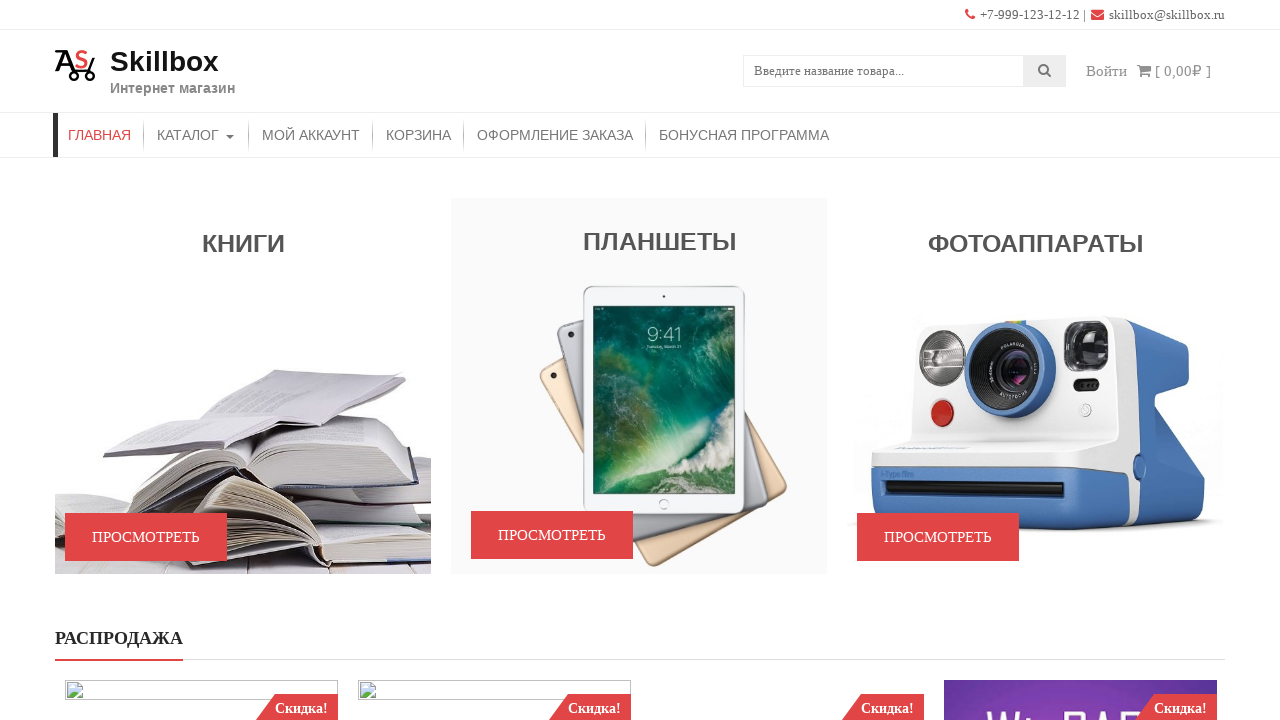

Clicked login link to access registration at (1107, 71) on xpath=//a[contains(text(), 'Войти')]
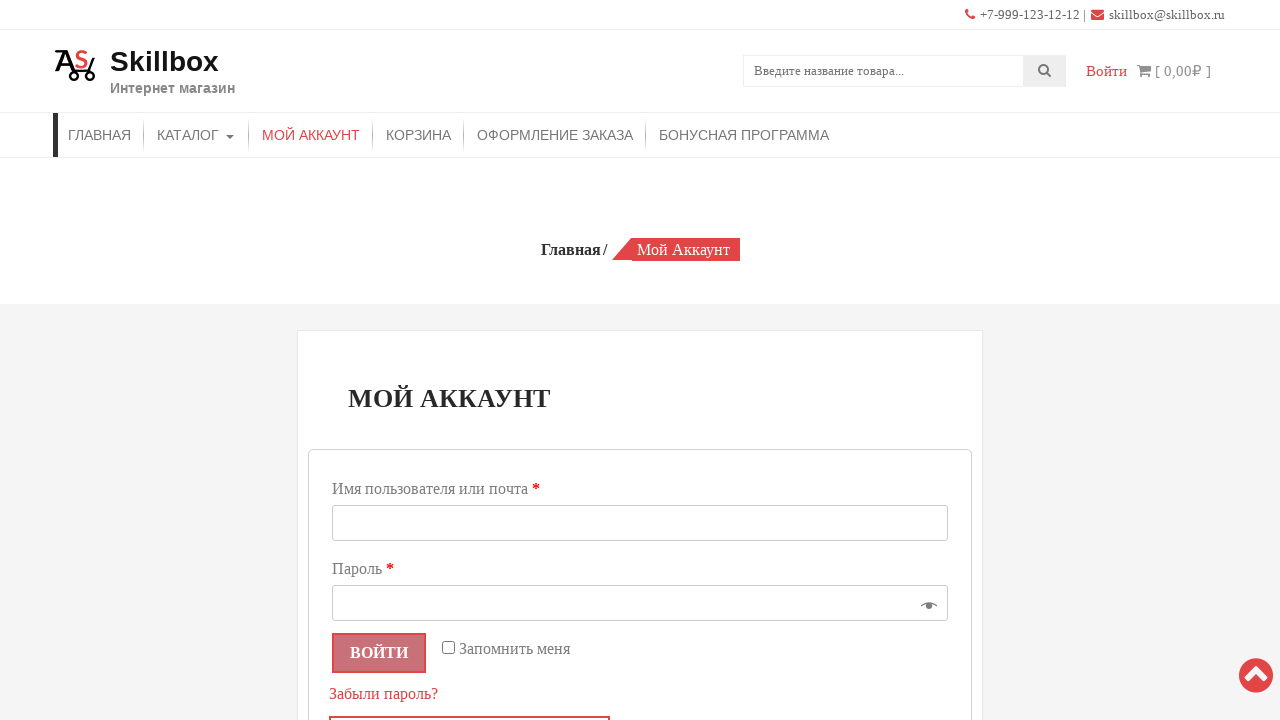

Clicked registration button at (705, 551) on xpath=//li[@class='page_item page-item-141']/a[text()='Регистрация']
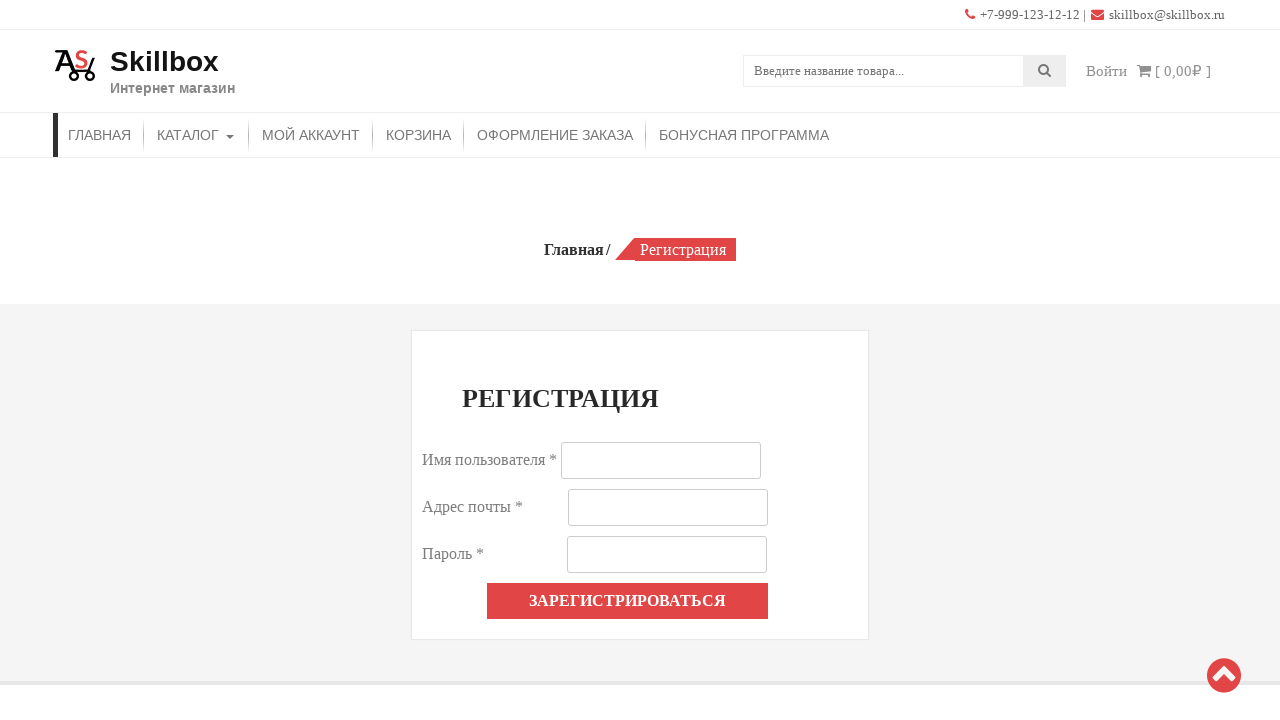

Filled username field with randomly generated login: ynebqgu on //input[@name='username']
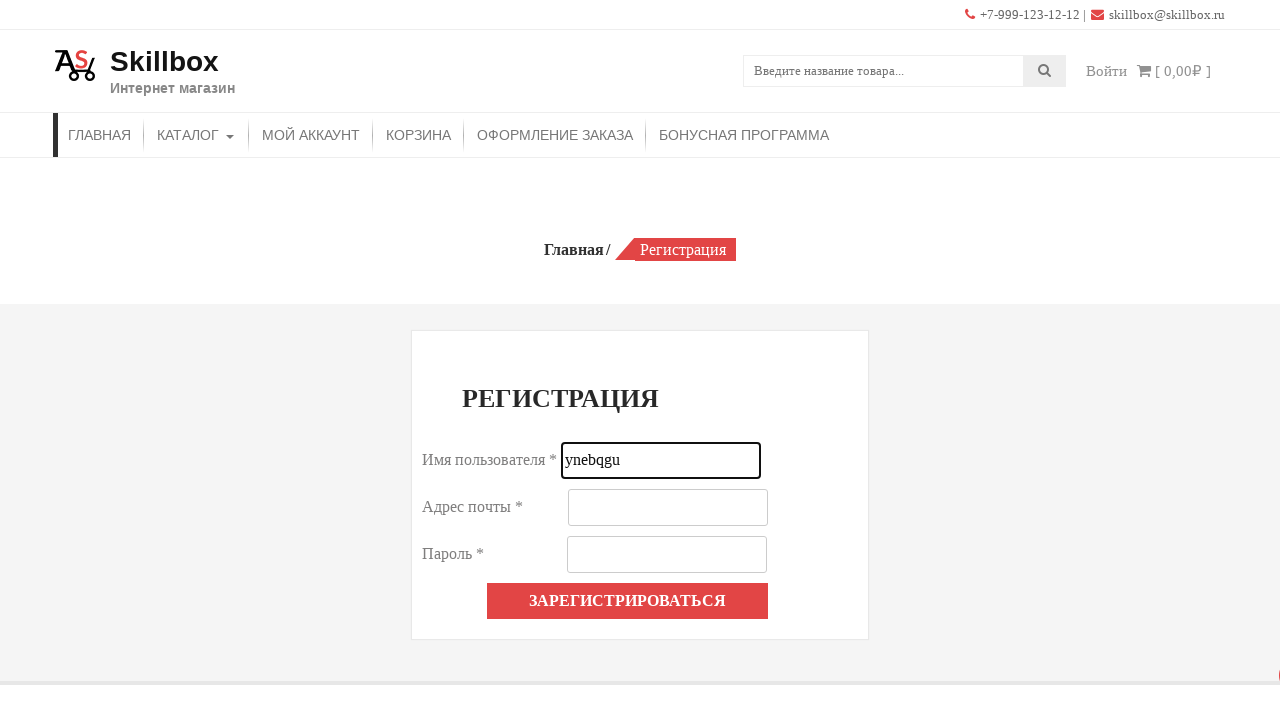

Filled email field with randomly generated email: lanzxgx@mail.ro on //input[@id='reg_email']
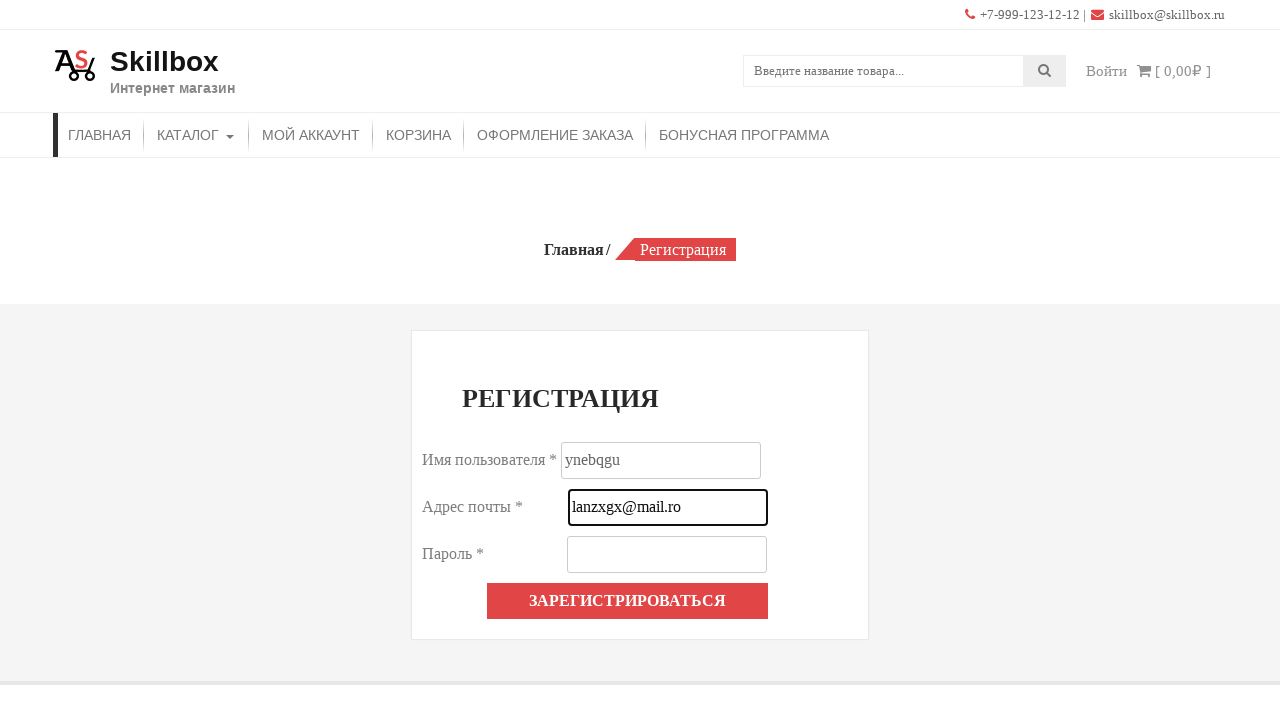

Filled password field with test password on //input[@name='password']
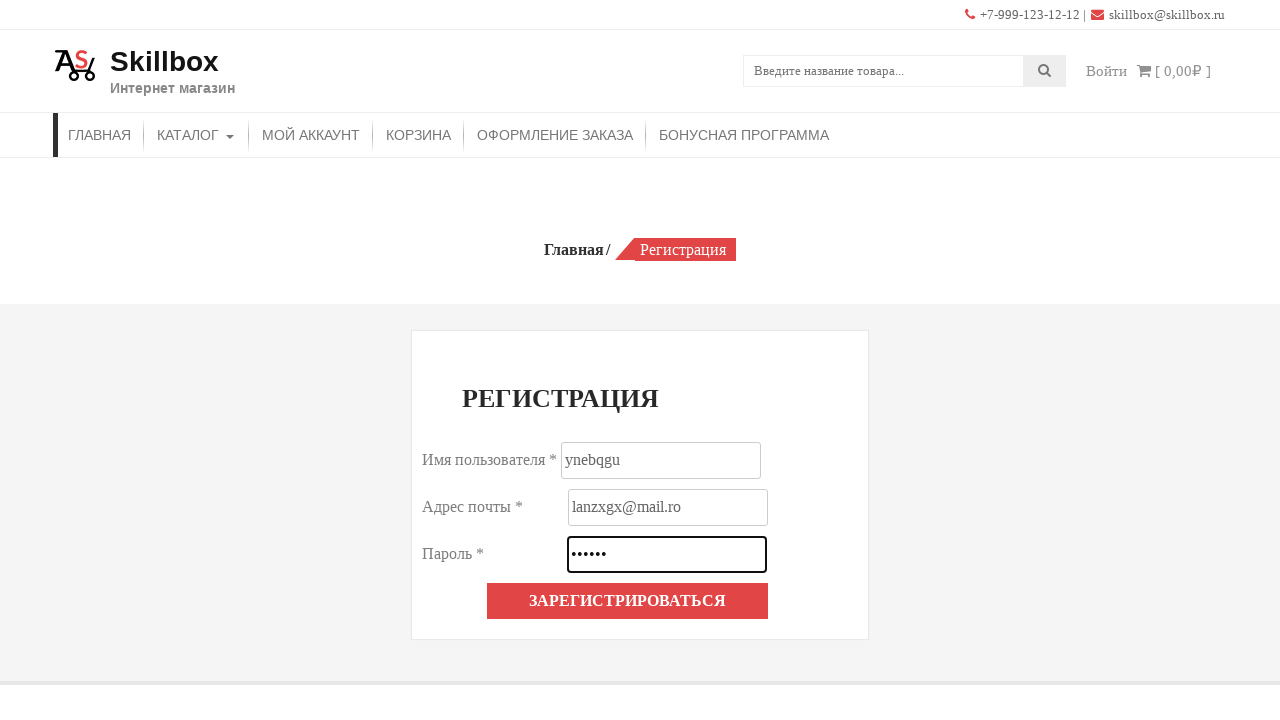

Clicked registration submit button at (628, 601) on xpath=//button[text()='Зарегистрироваться']
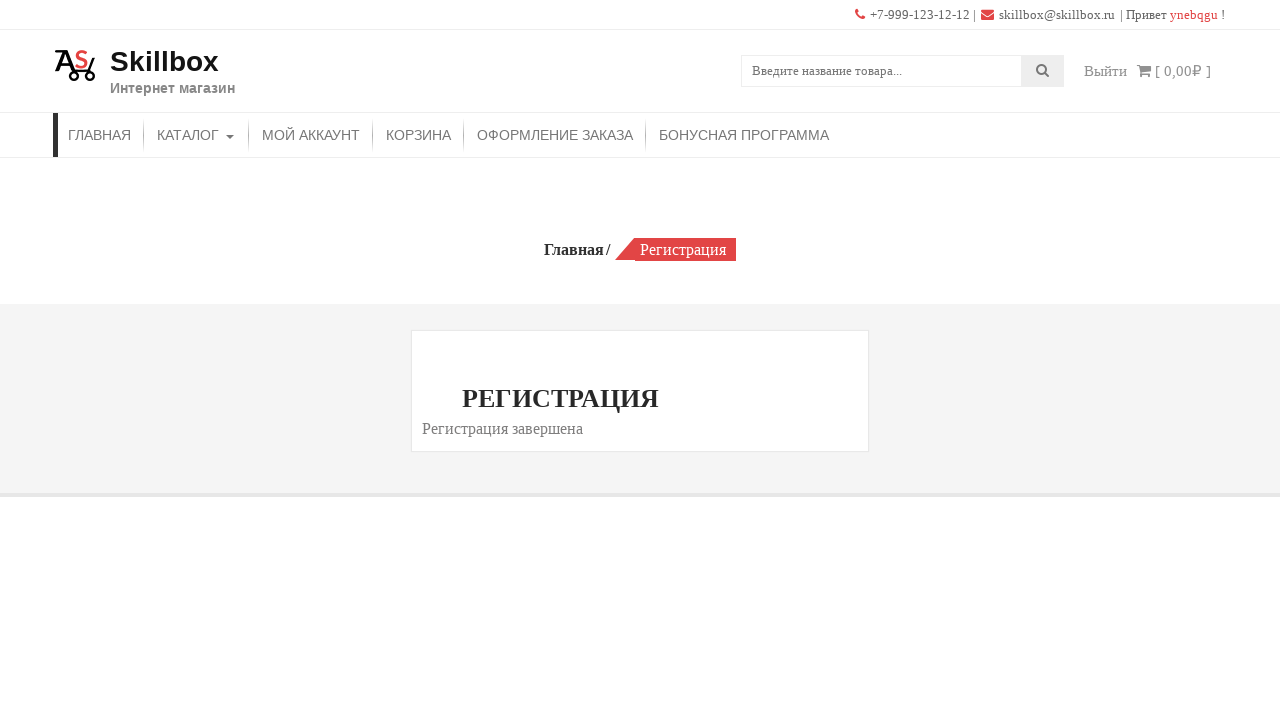

Registration completion message appeared on screen
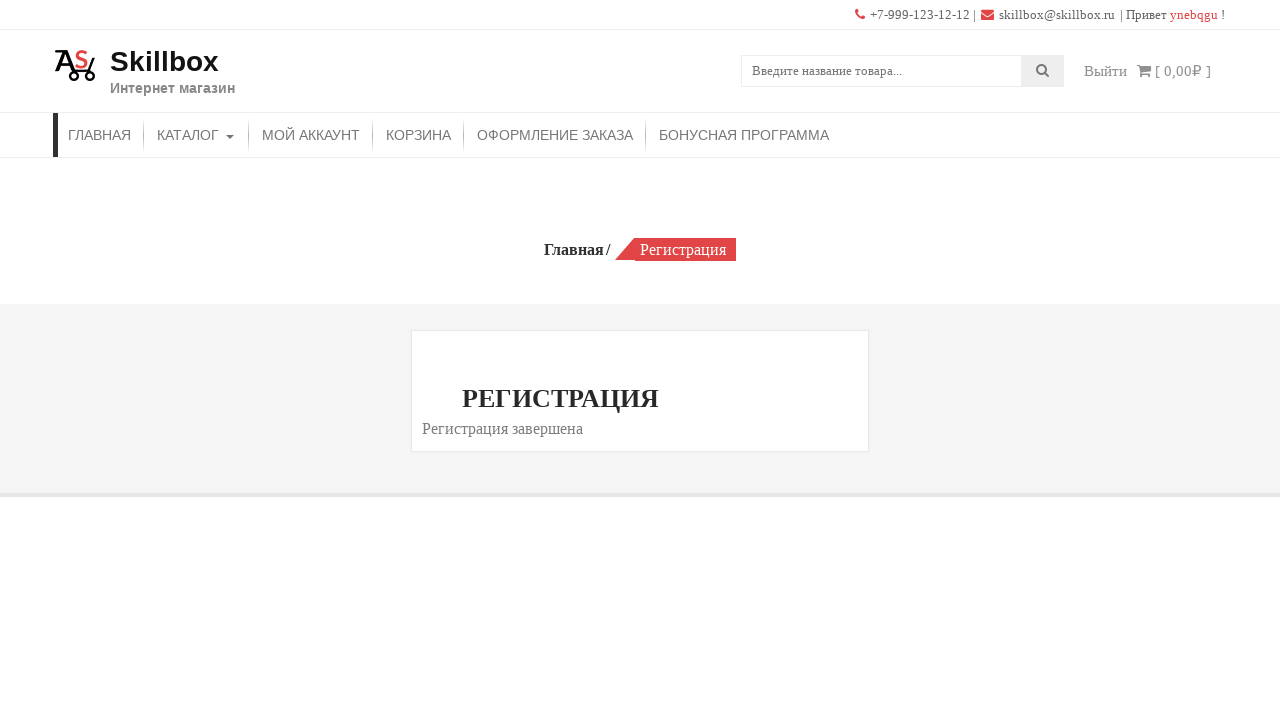

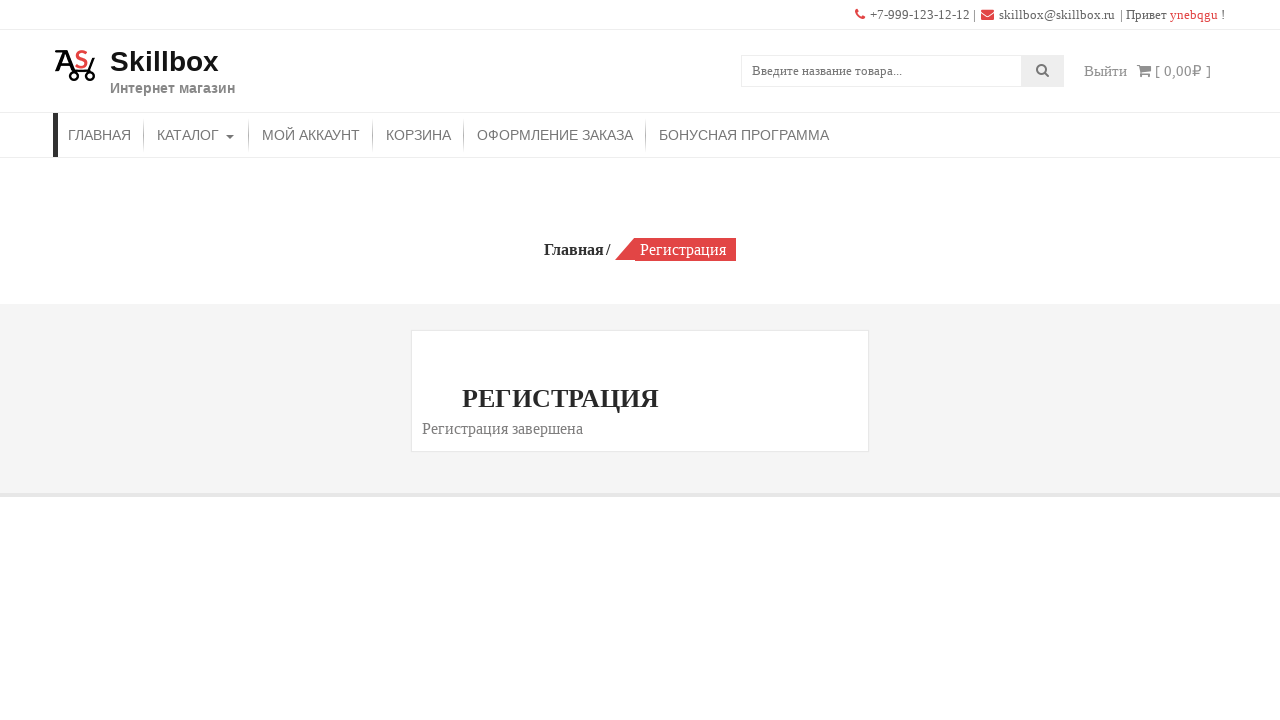